Navigates to the Ubuntu website and verifies that links are present on the page

Starting URL: http://www.ubuntu.com/

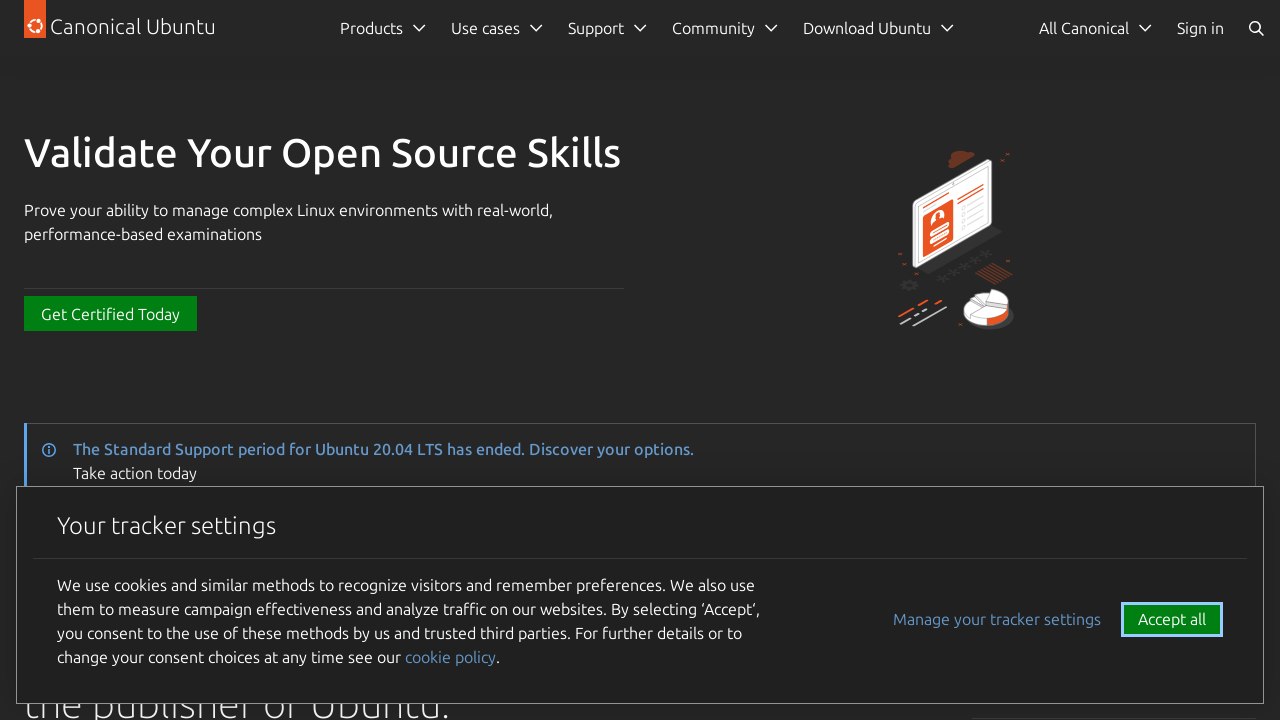

Navigated to Ubuntu website
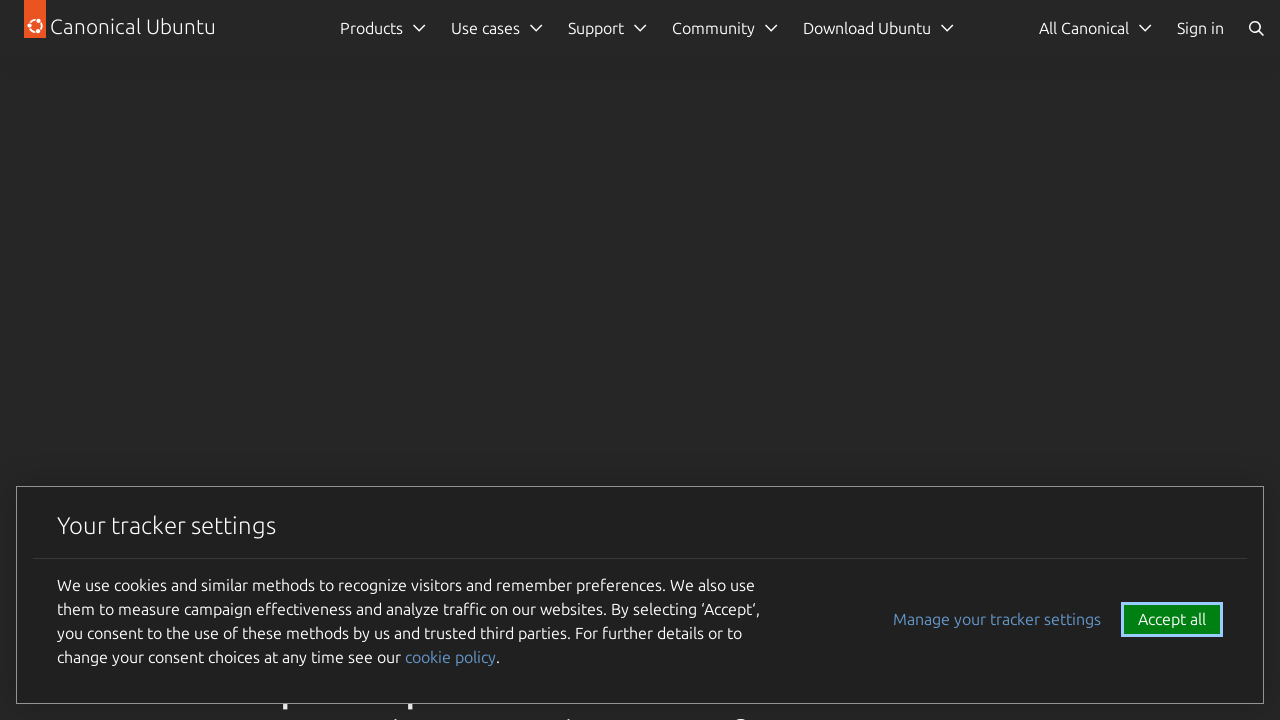

Waited for links to be present on the page
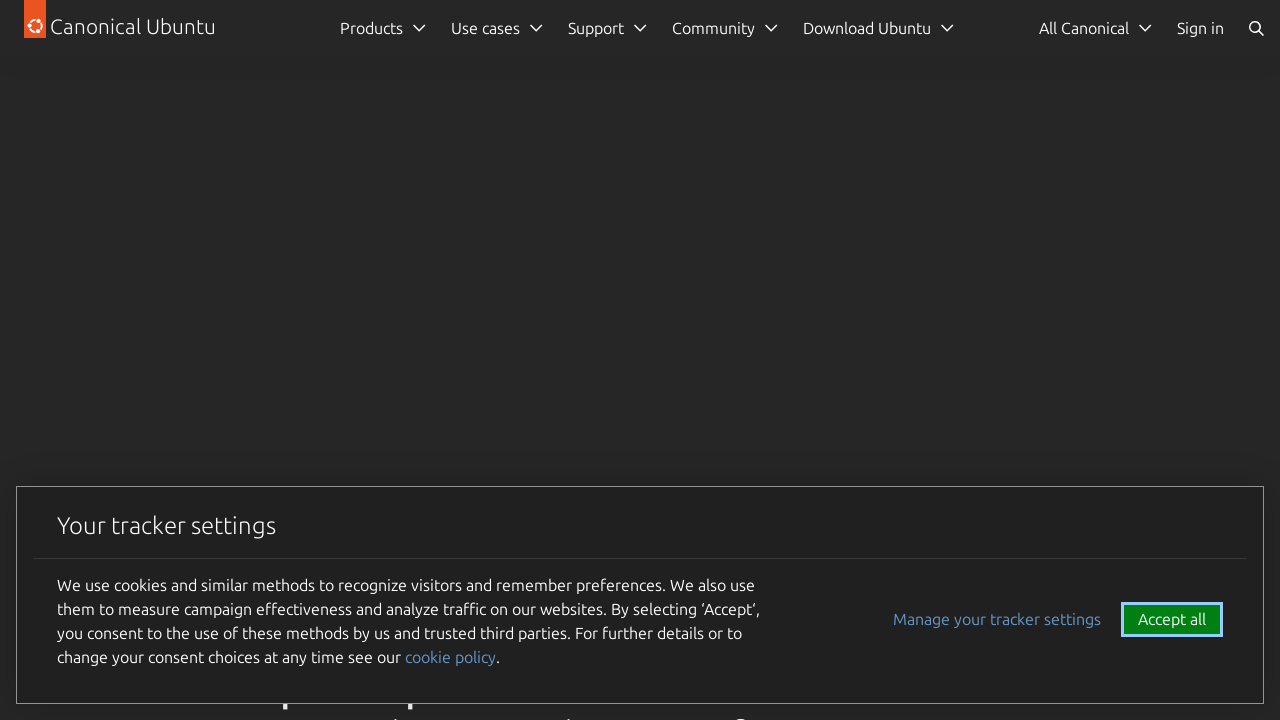

Located all links on the page
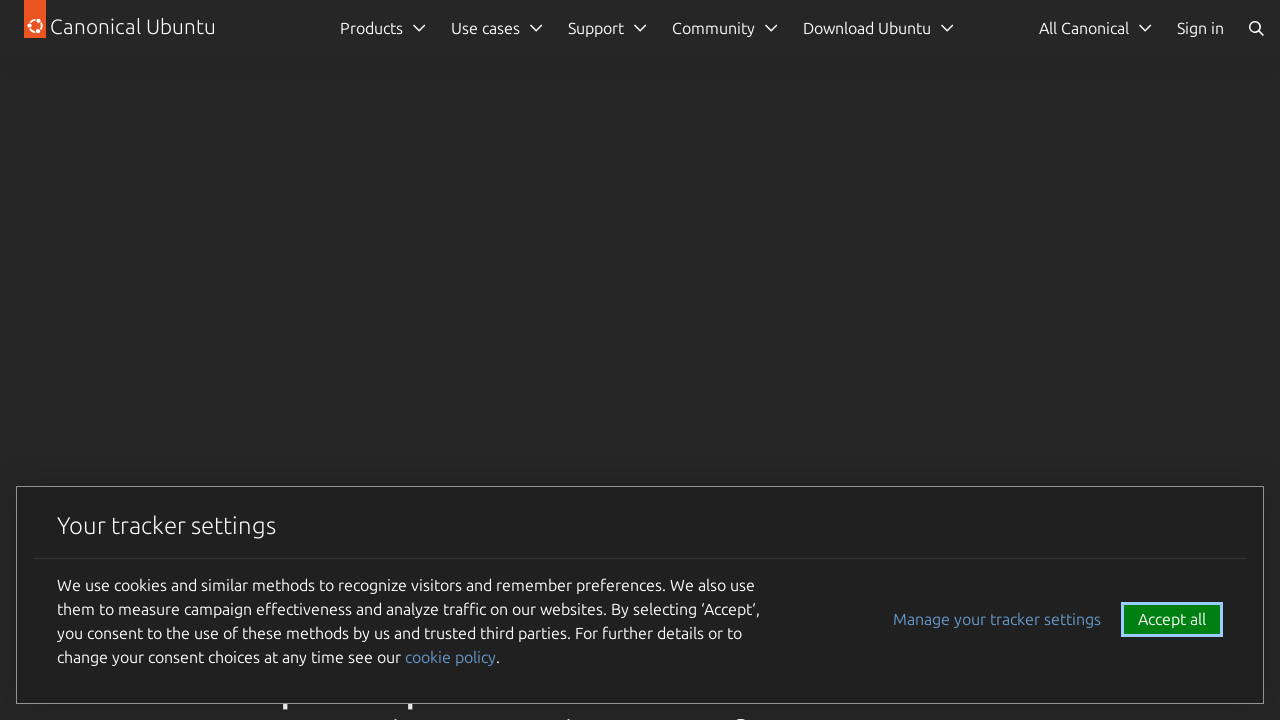

Verified that multiple links are present on the Ubuntu website
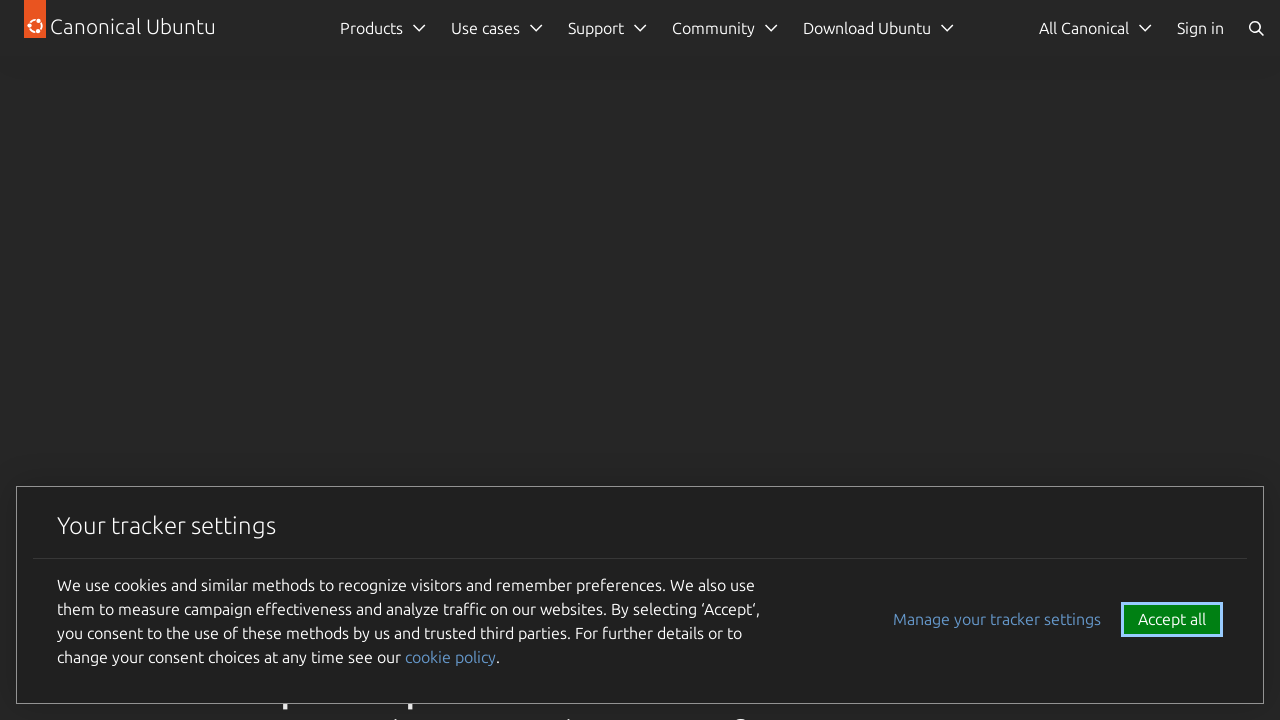

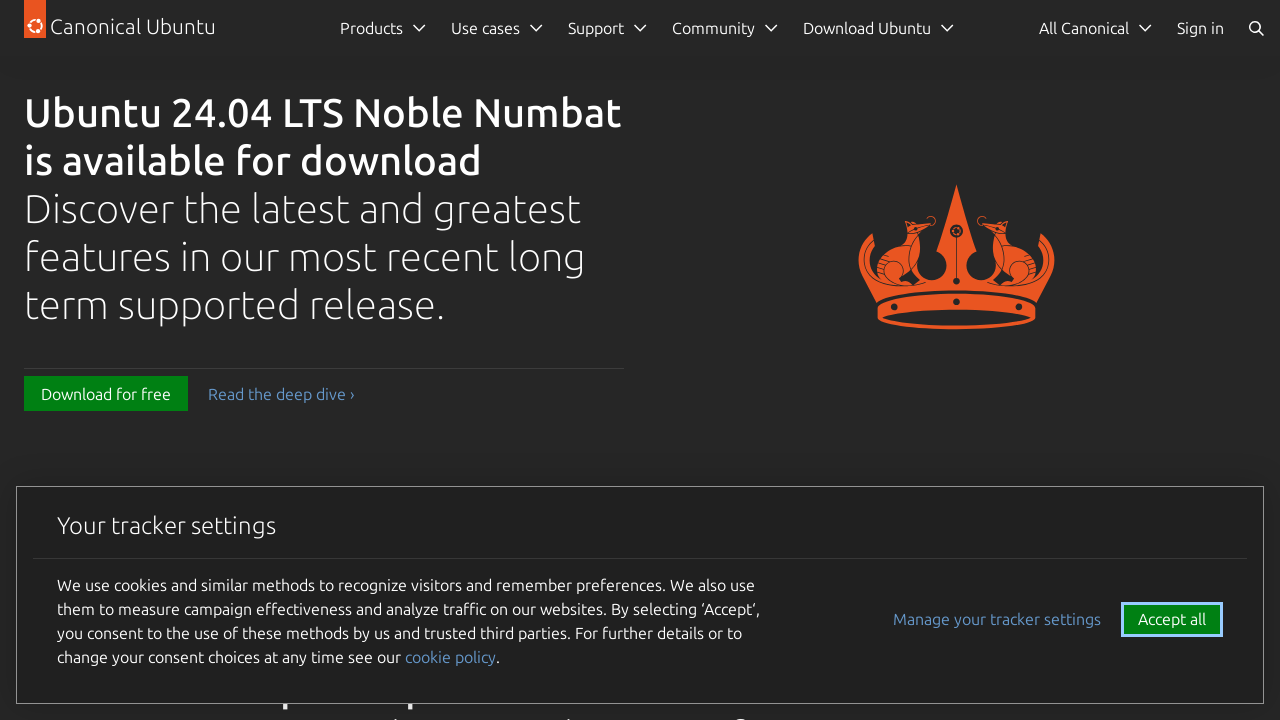